Tests registration with all empty fields, verifying the form validation prevents submission.

Starting URL: https://www.sharelane.com/cgi-bin/register.py?page=1&zip_code=12787

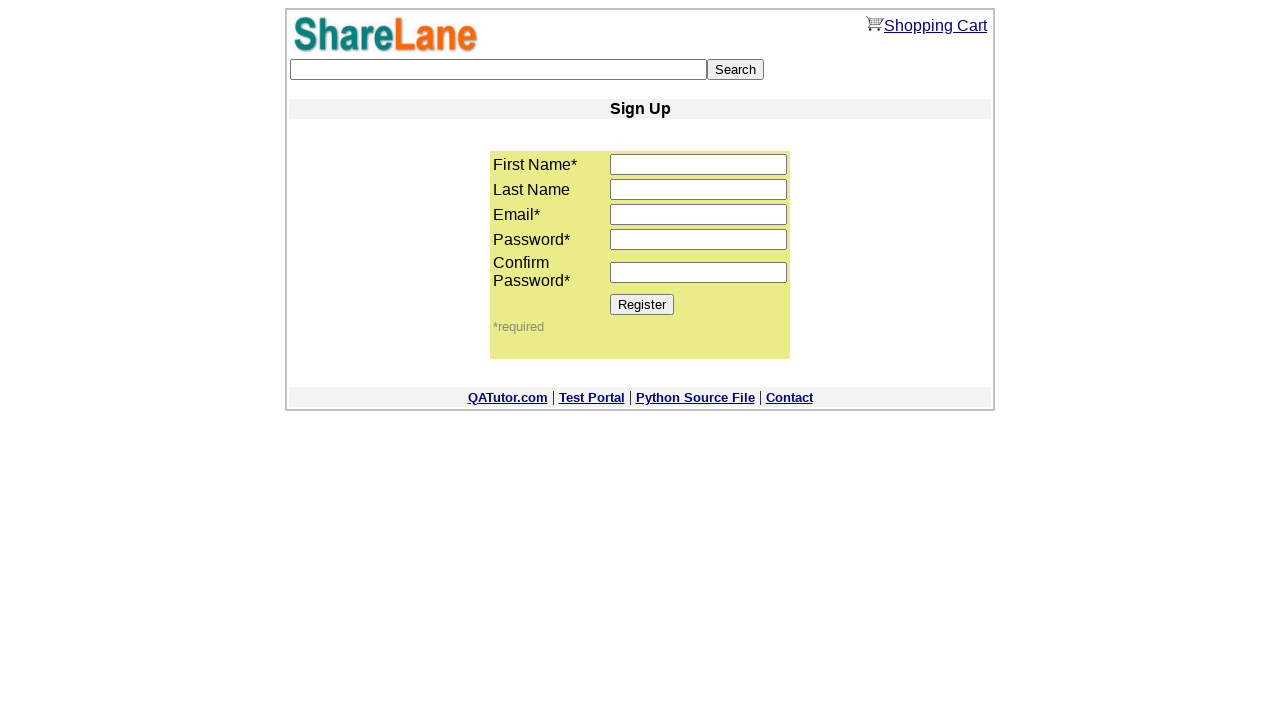

Filled first name field with empty string on input[name='first_name']
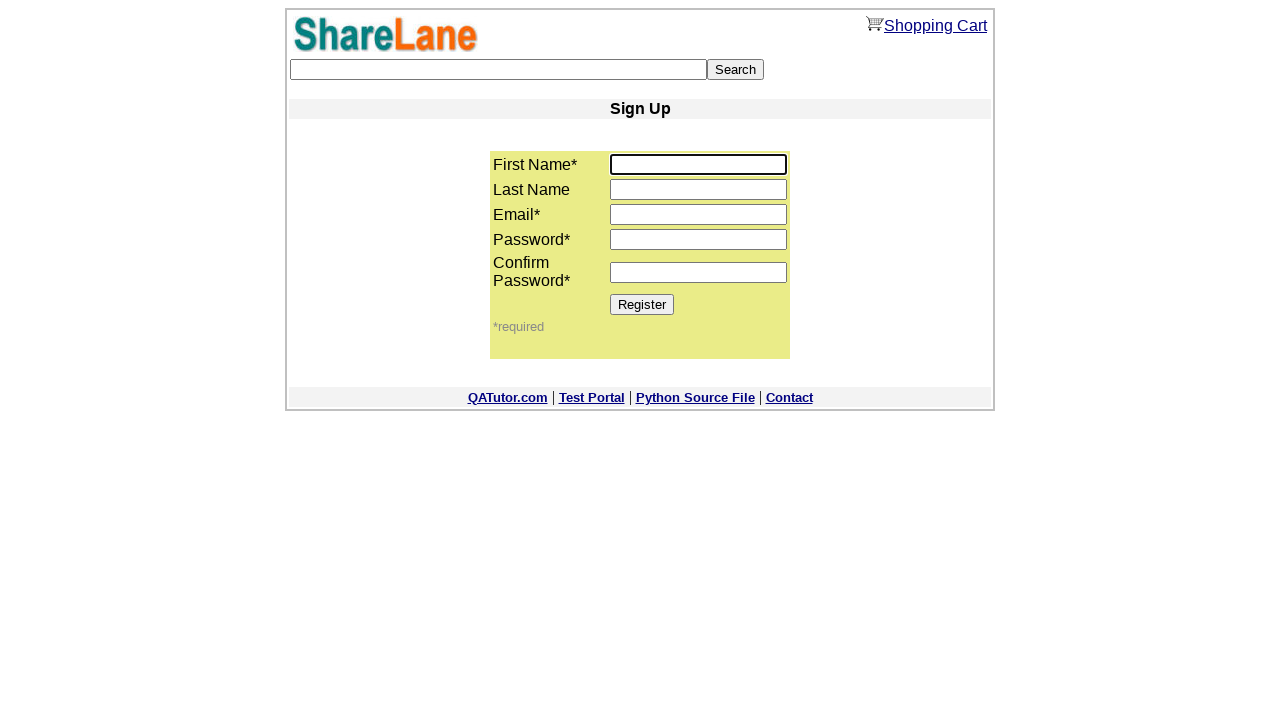

Filled last name field with empty string on input[name='last_name']
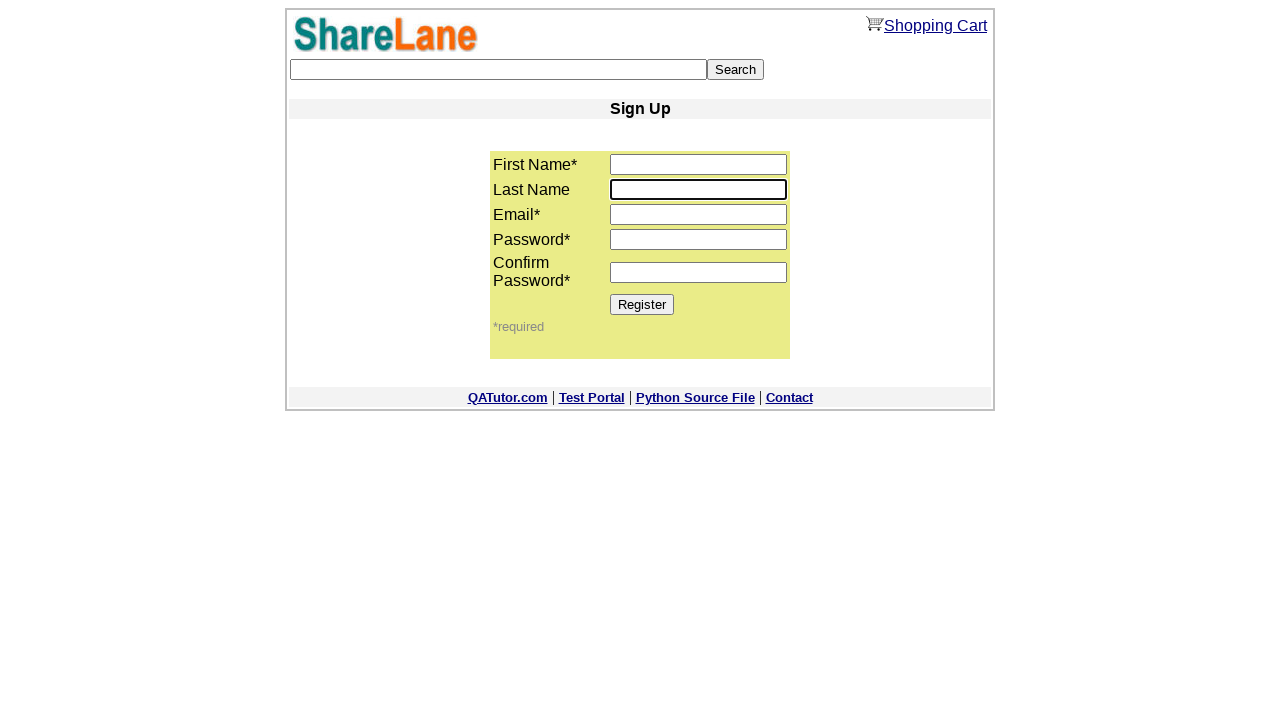

Filled email field with empty string on input[name='email']
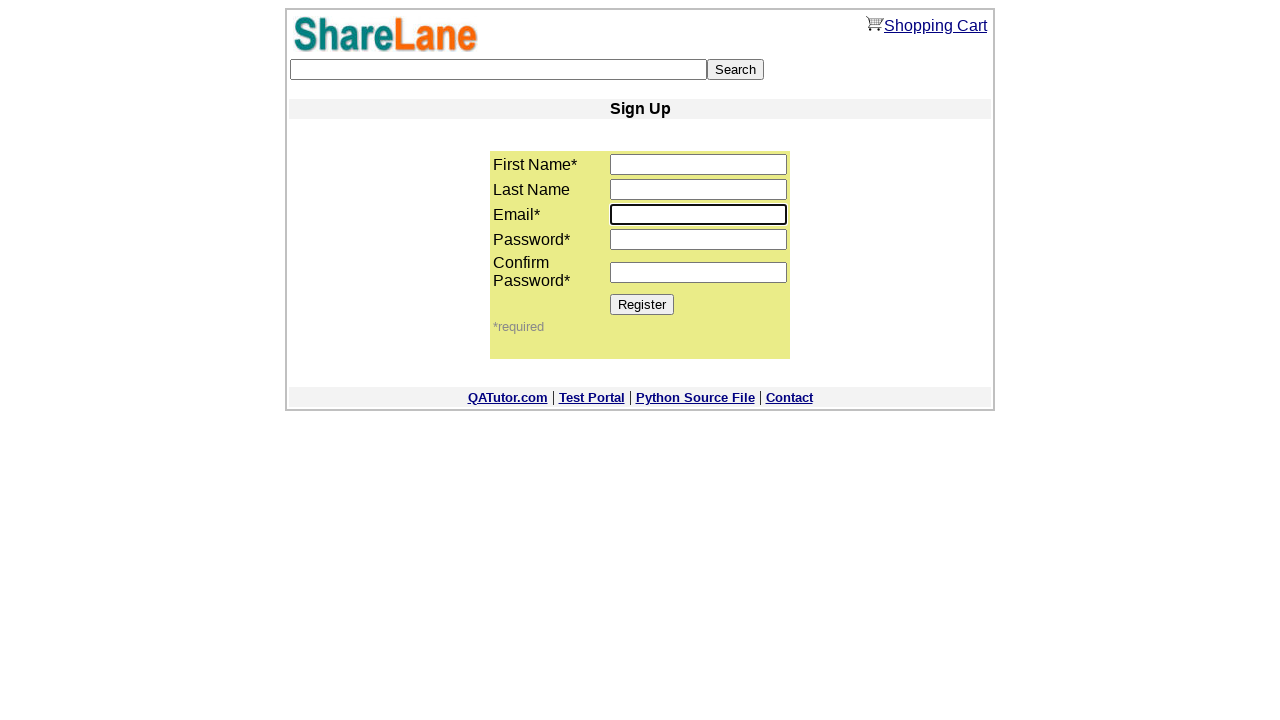

Filled password field with empty string on input[name='password1']
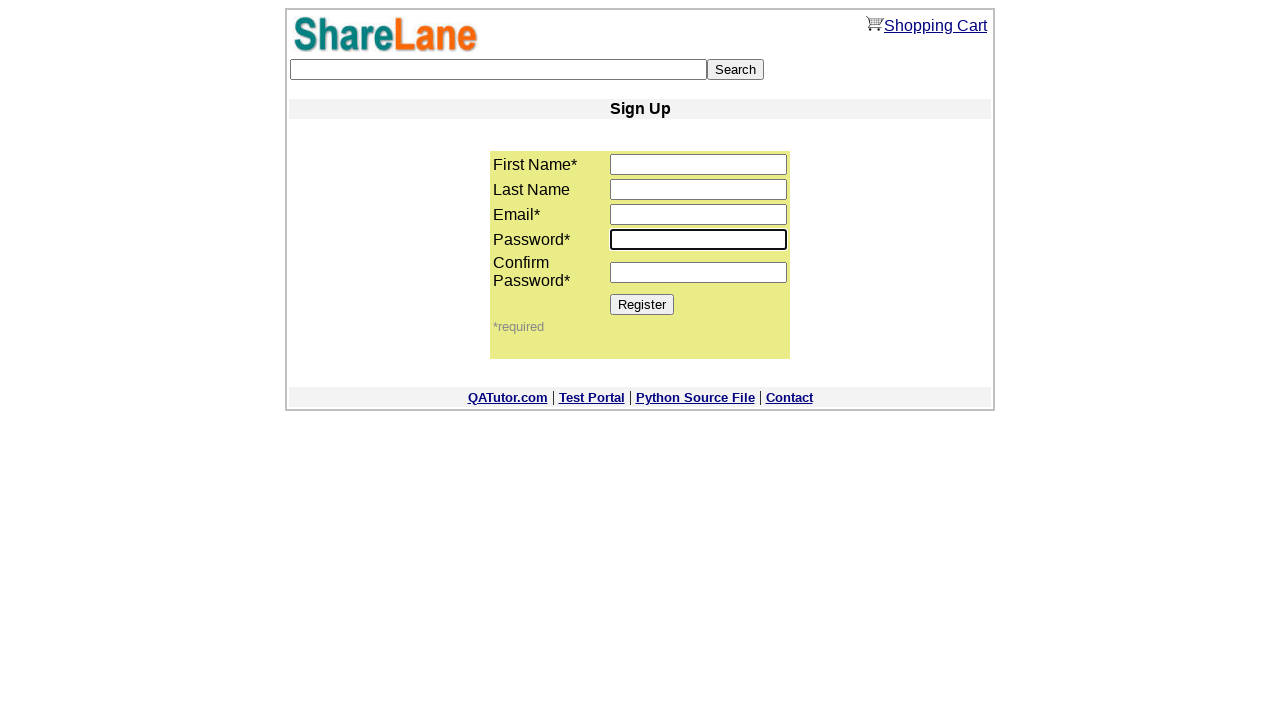

Filled confirm password field with empty string on input[name='password2']
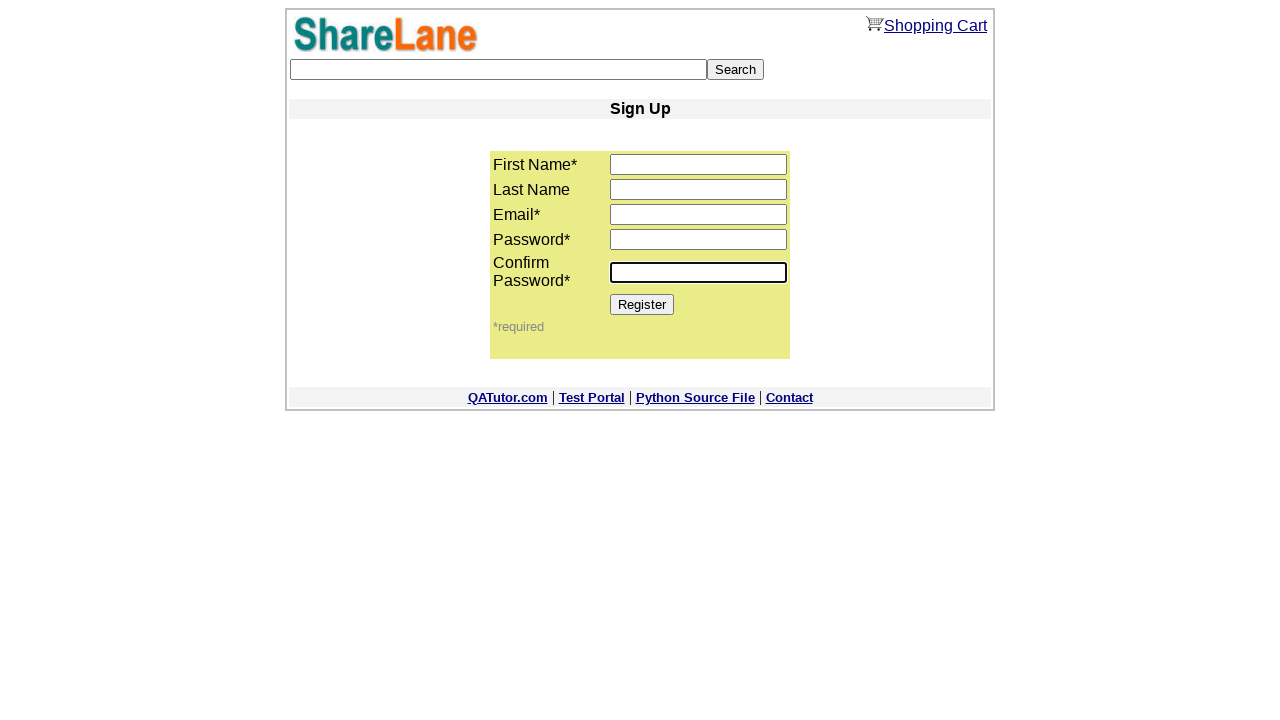

Clicked Register button with all empty fields at (642, 304) on input[value='Register']
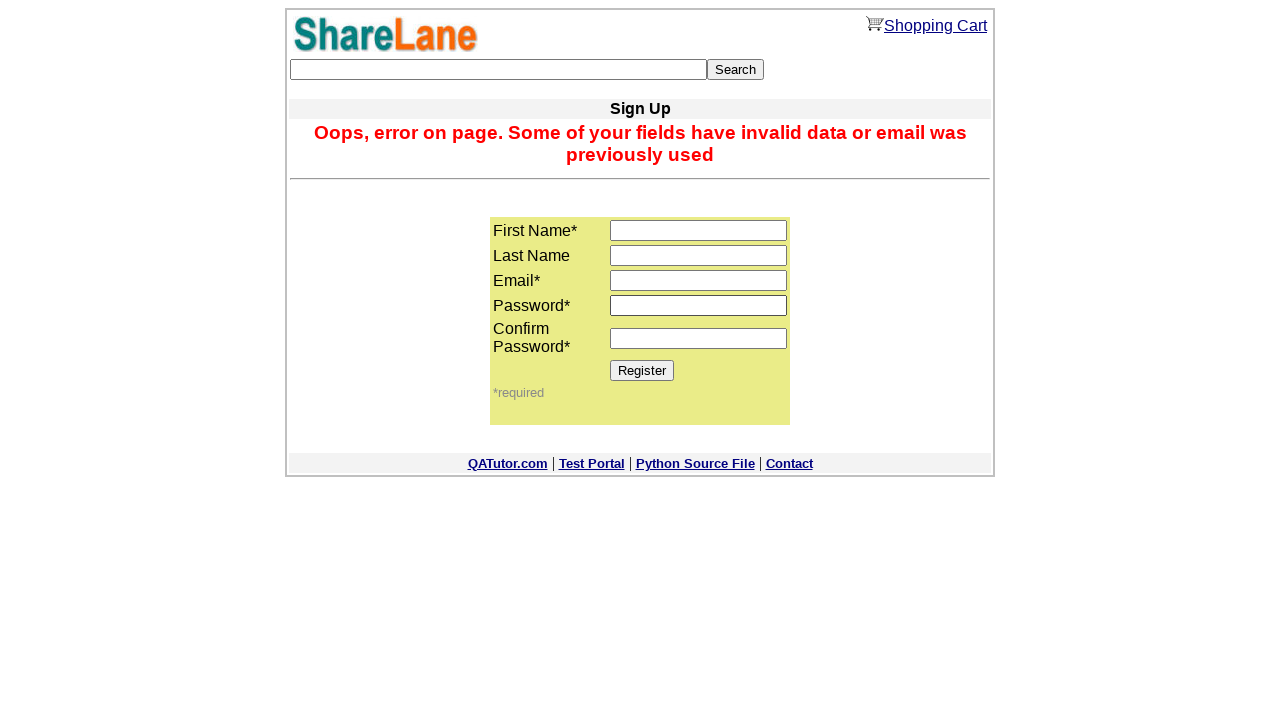

Verified form validation prevented submission - first name field still visible
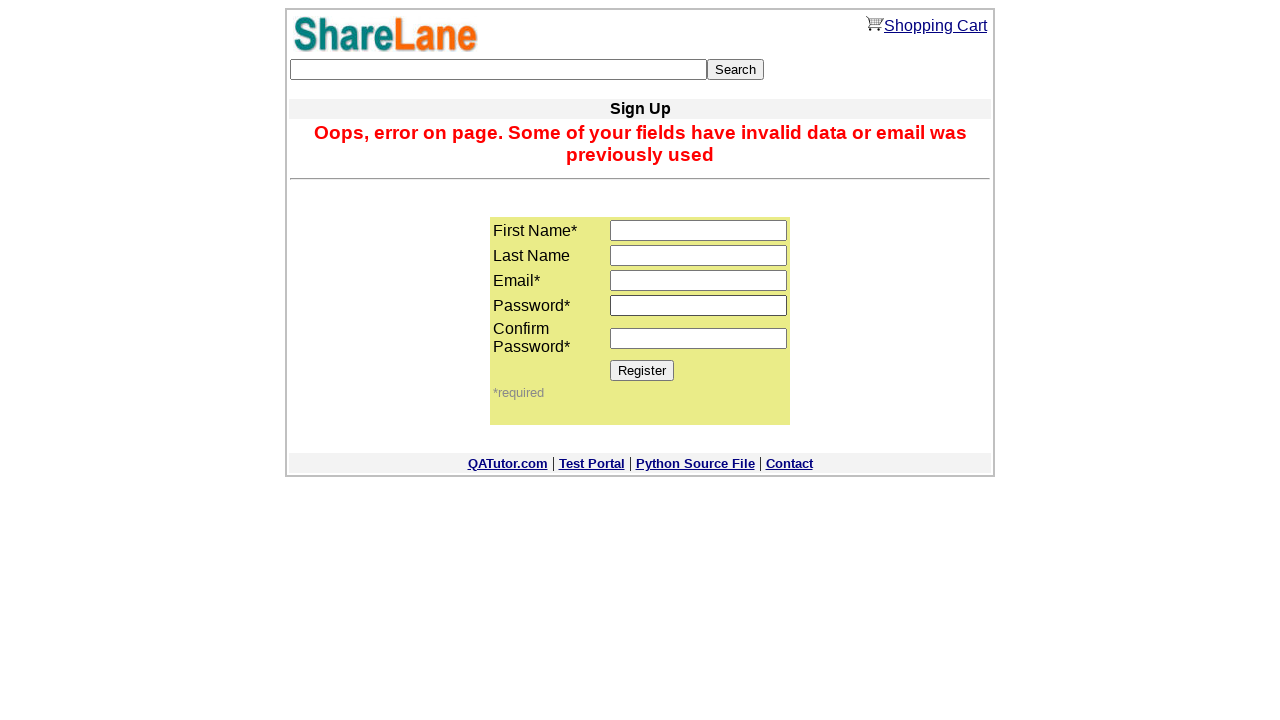

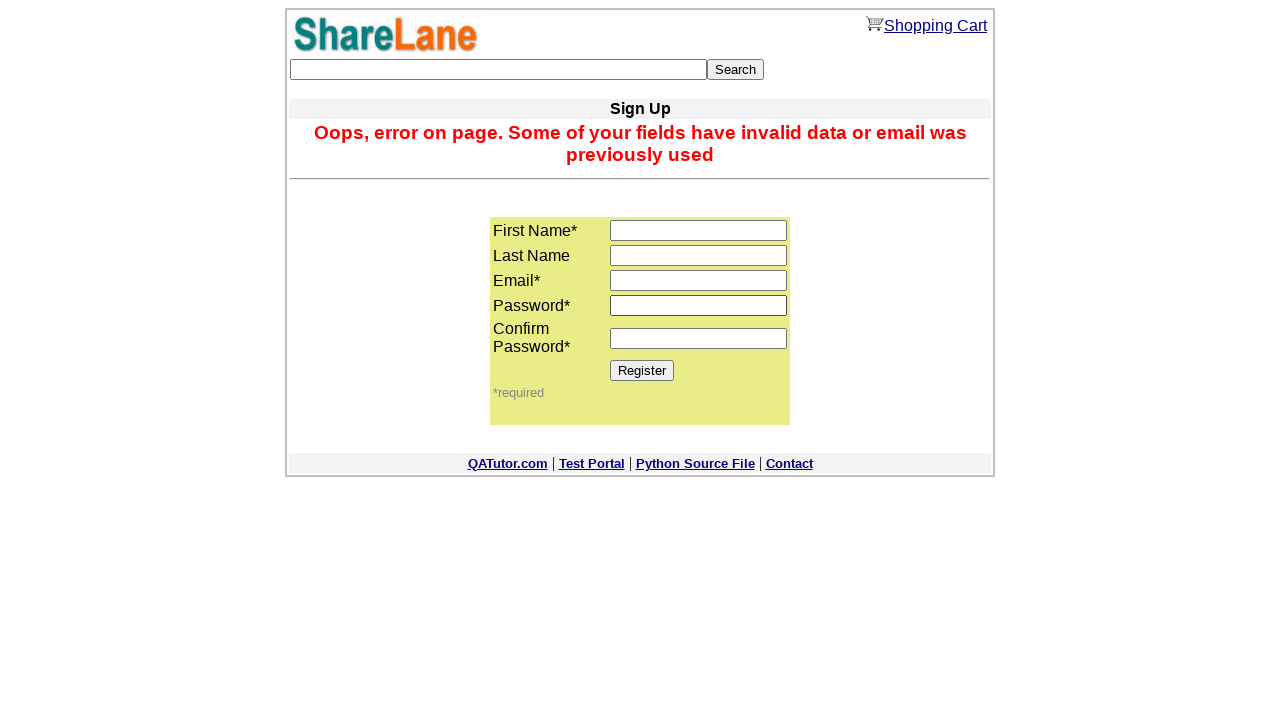